Tests drag and drop by offset functionality by dragging element A to a specific offset position

Starting URL: https://crossbrowsertesting.github.io/drag-and-drop

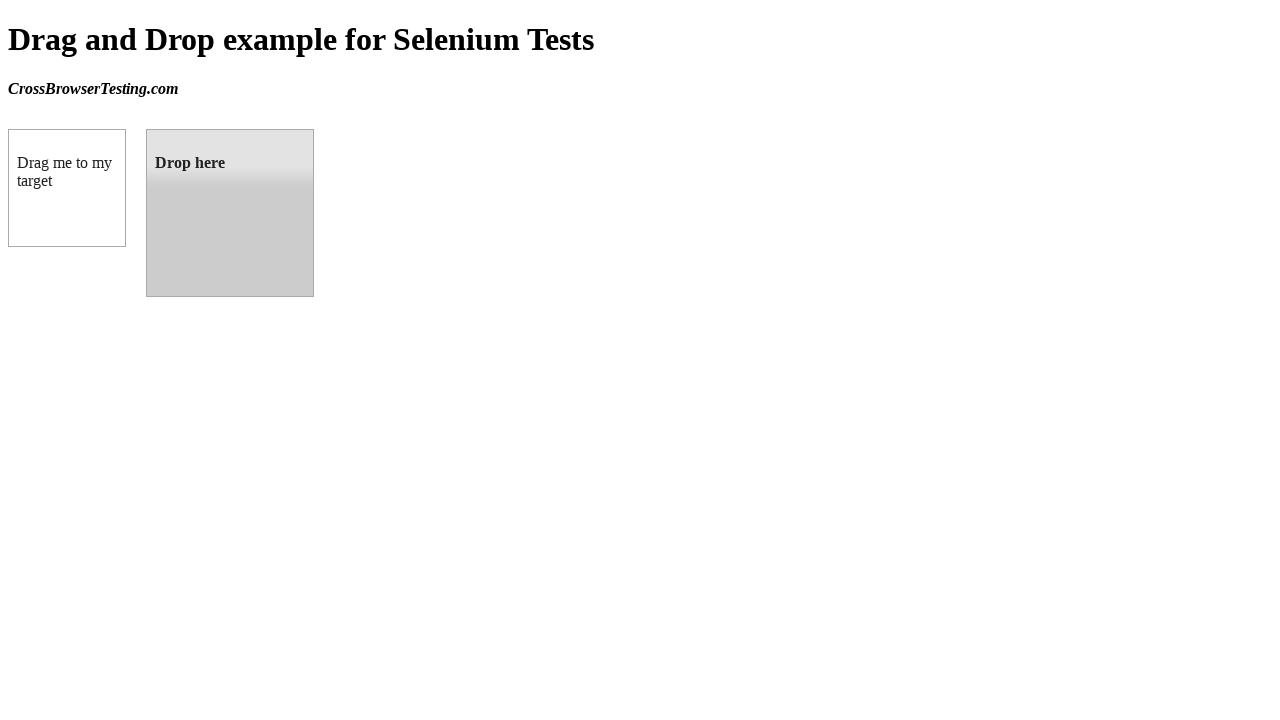

Located source element (box A) with ID 'draggable'
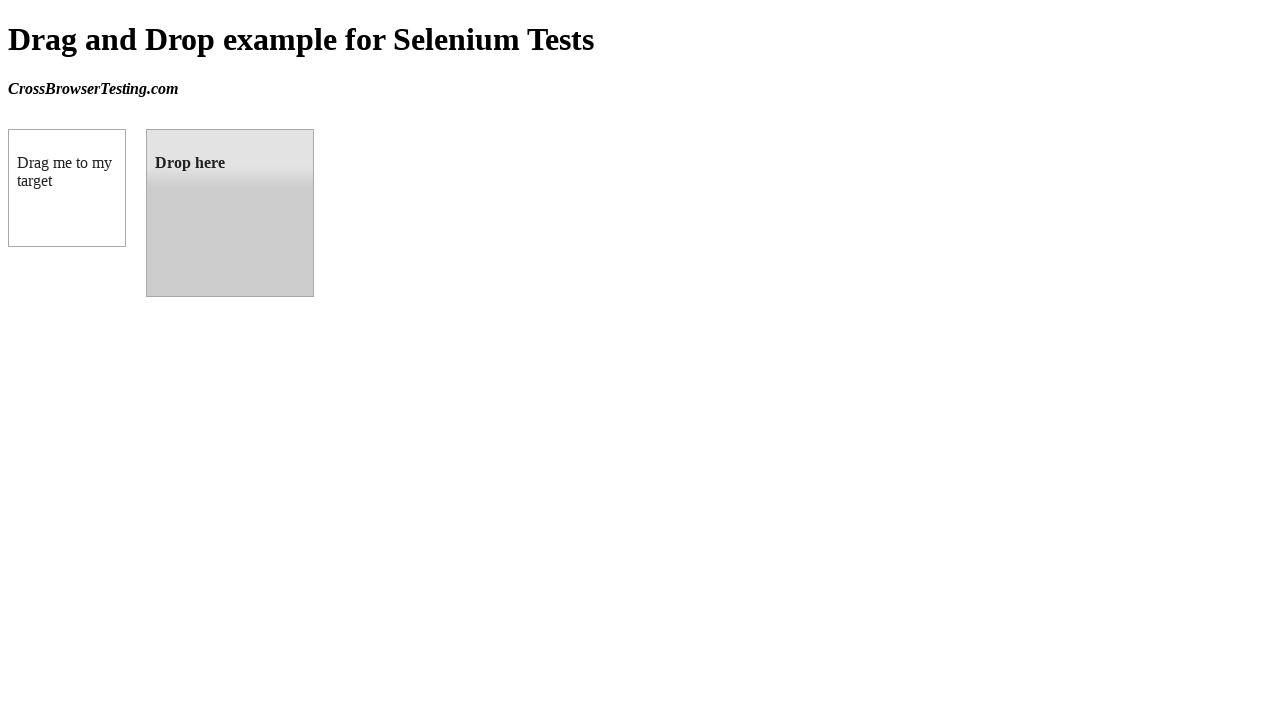

Located target element (box B) with ID 'droppable'
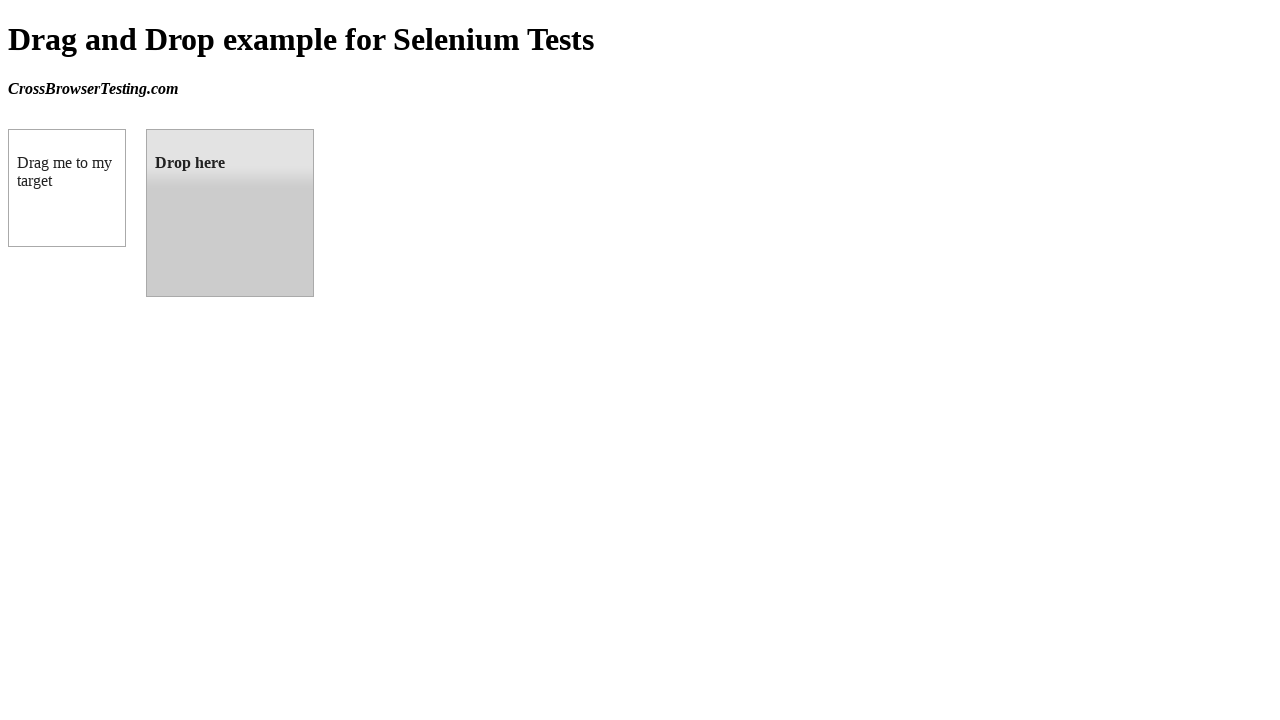

Retrieved target element bounding box and calculated offset coordinates
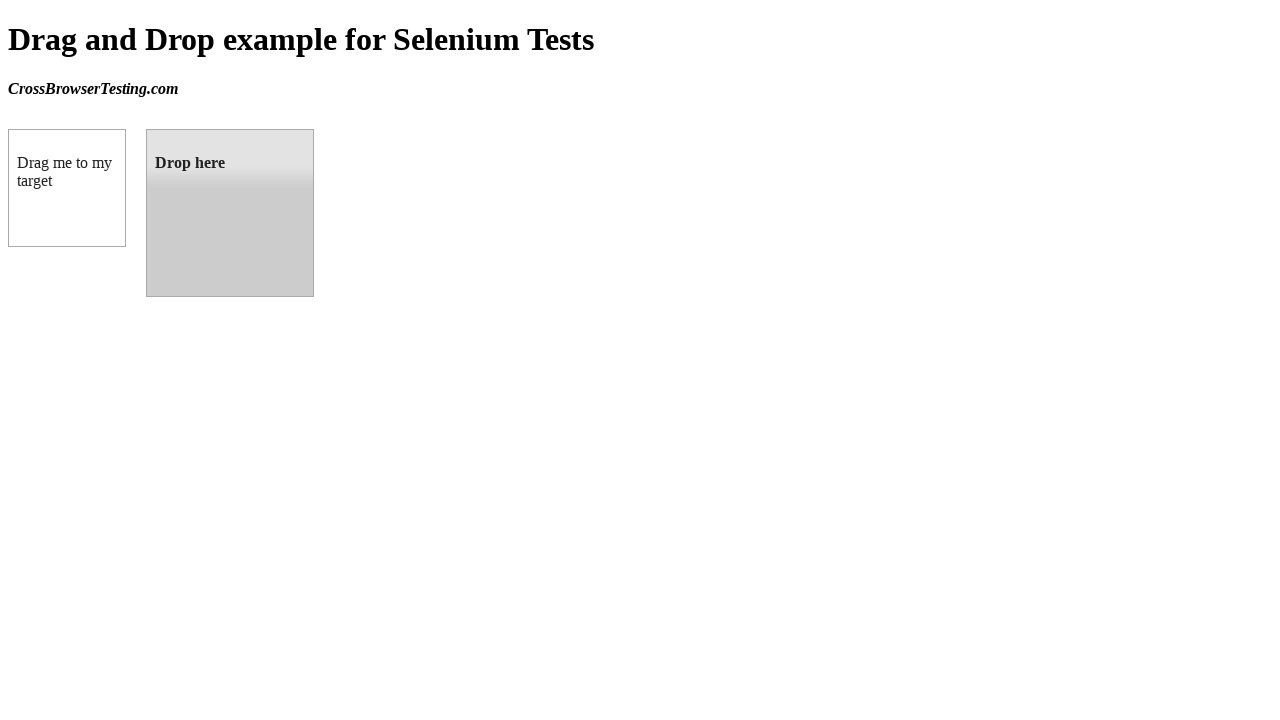

Retrieved source element bounding box and calculated center coordinates
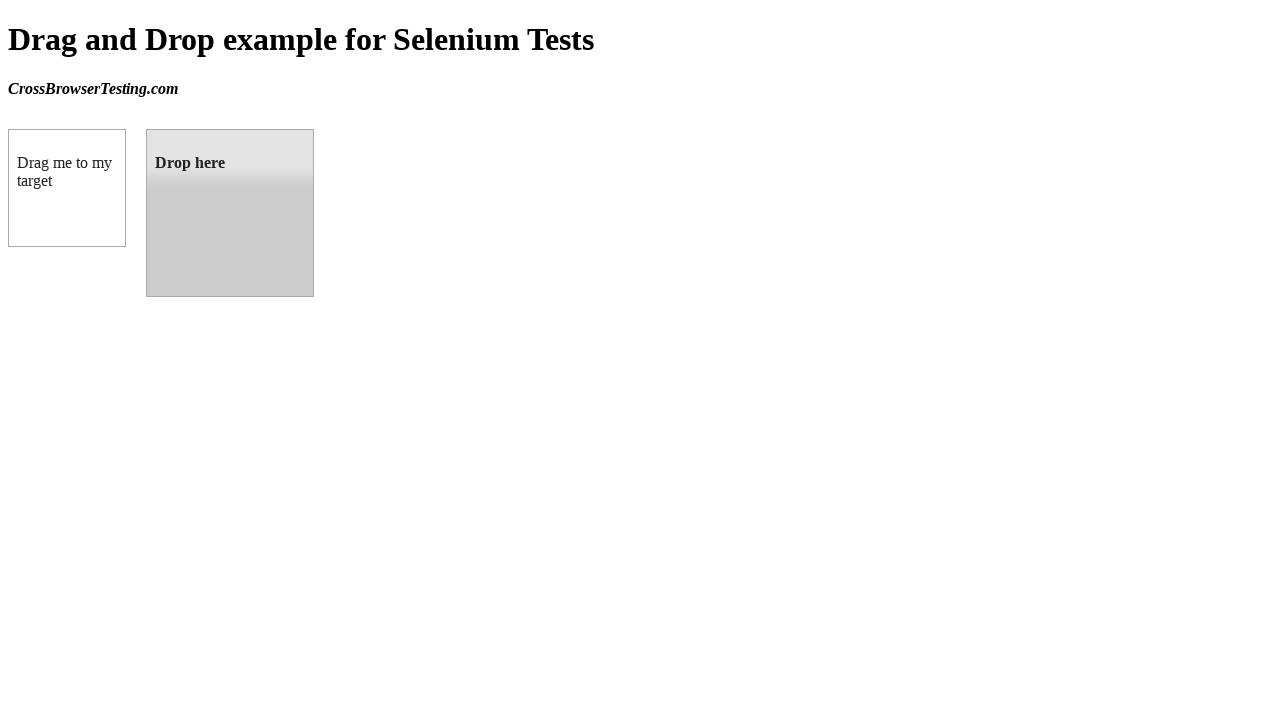

Moved mouse to center of source element at (67, 188)
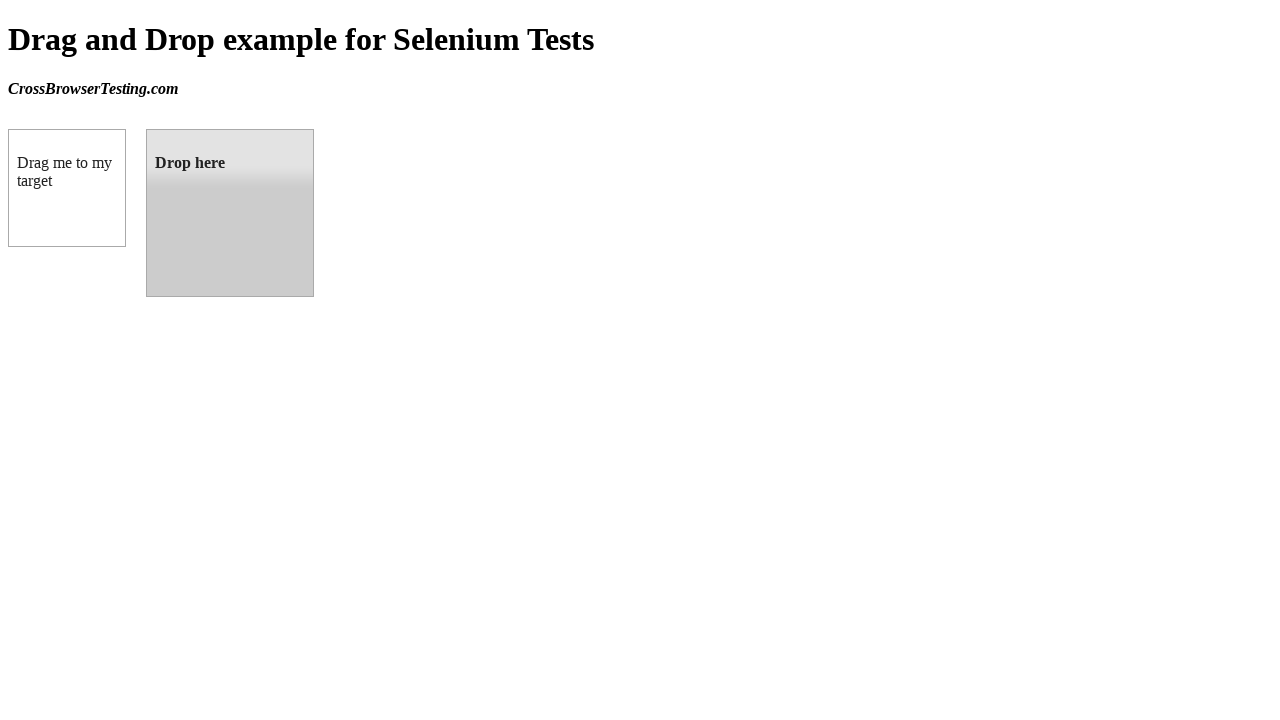

Pressed mouse button down to start drag at (67, 188)
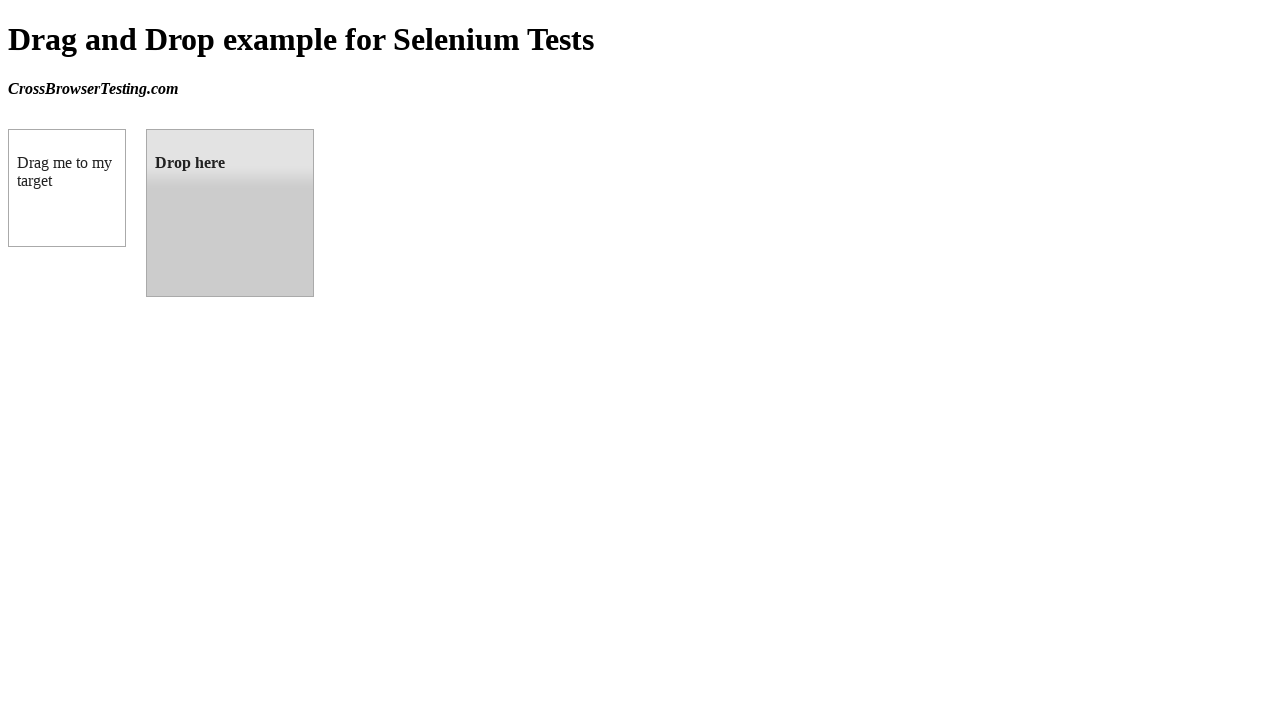

Dragged element to target position offset at (146, 129)
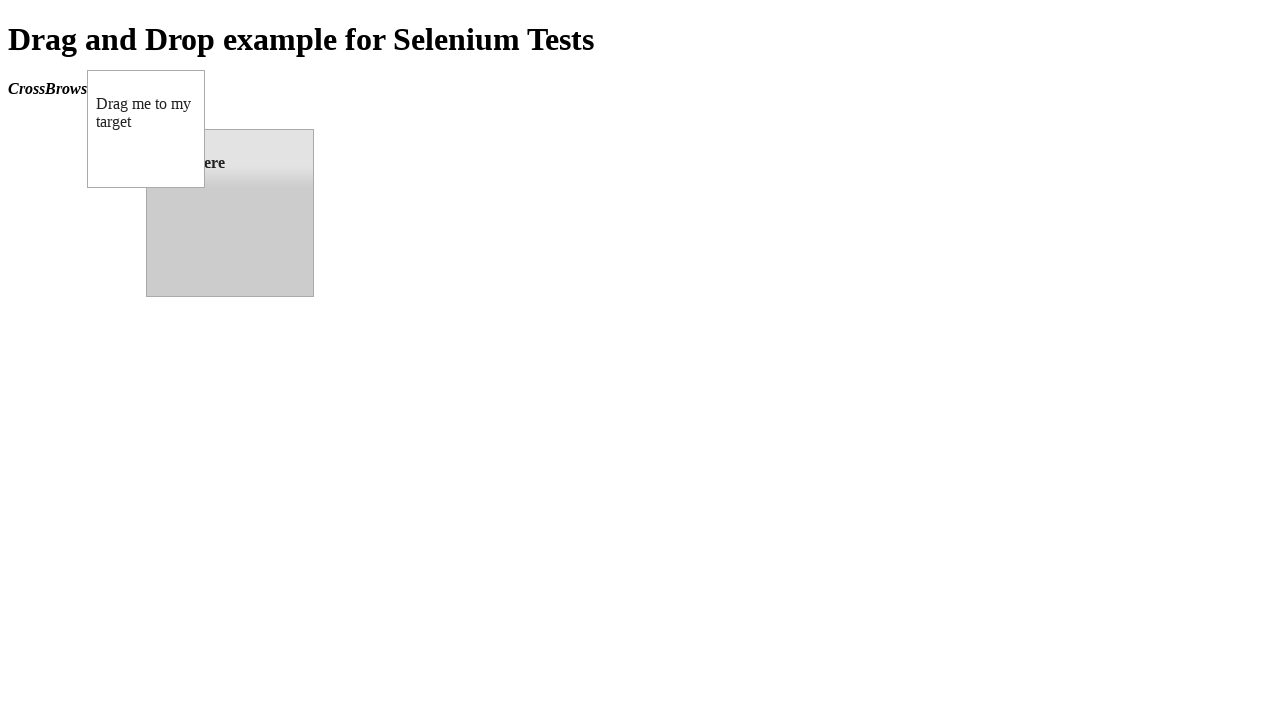

Released mouse button to complete drag and drop at (146, 129)
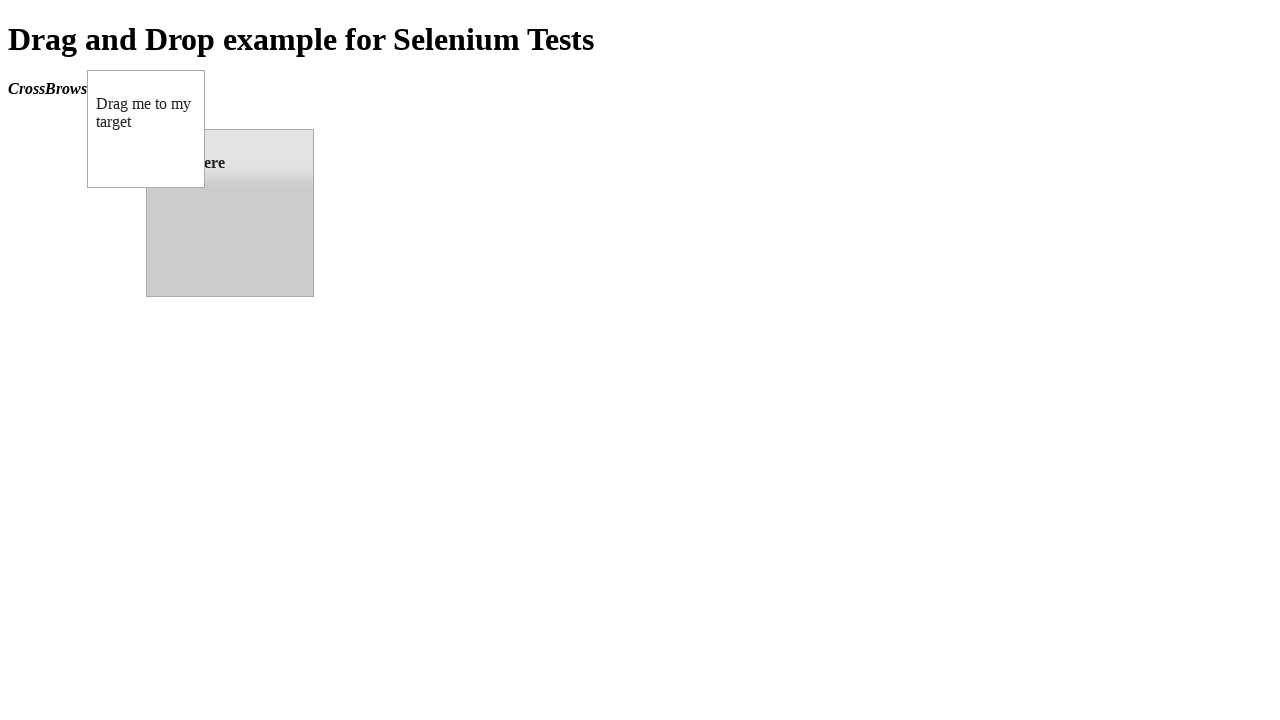

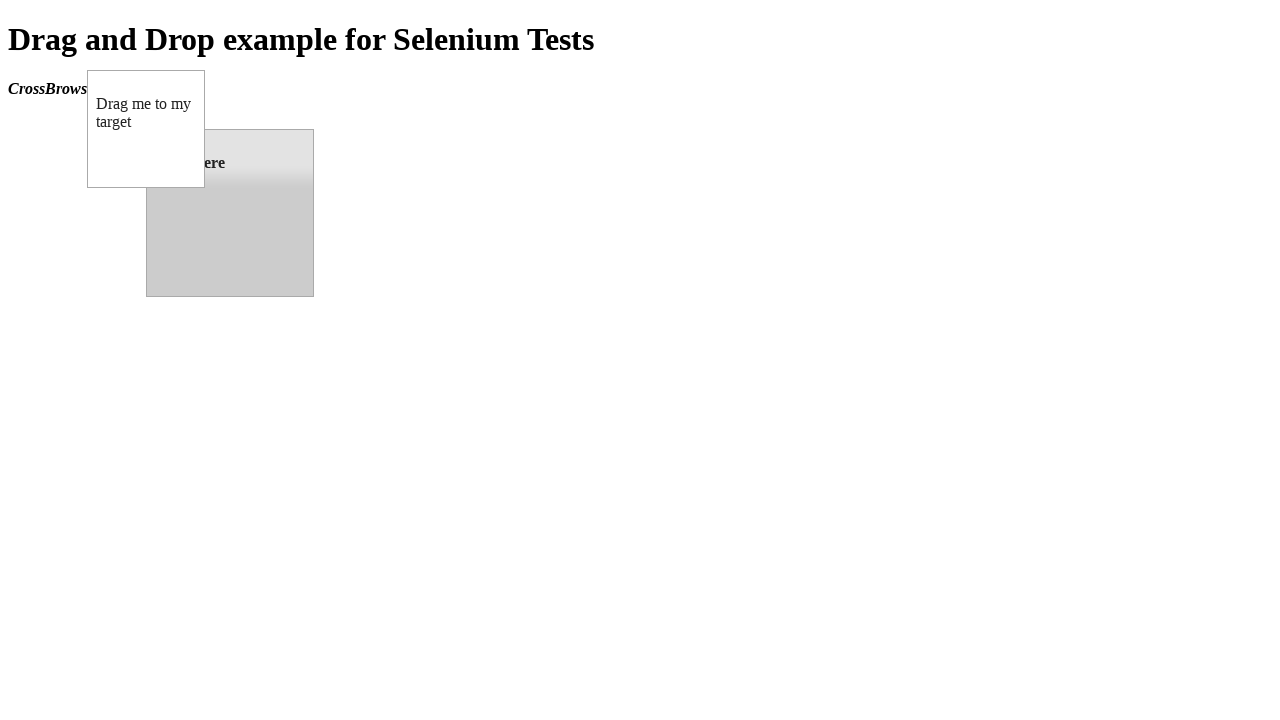